Tests that text can be typed into a text field and the value is correctly displayed

Starting URL: https://thefreerangetester.github.io/sandbox-automation-testing/

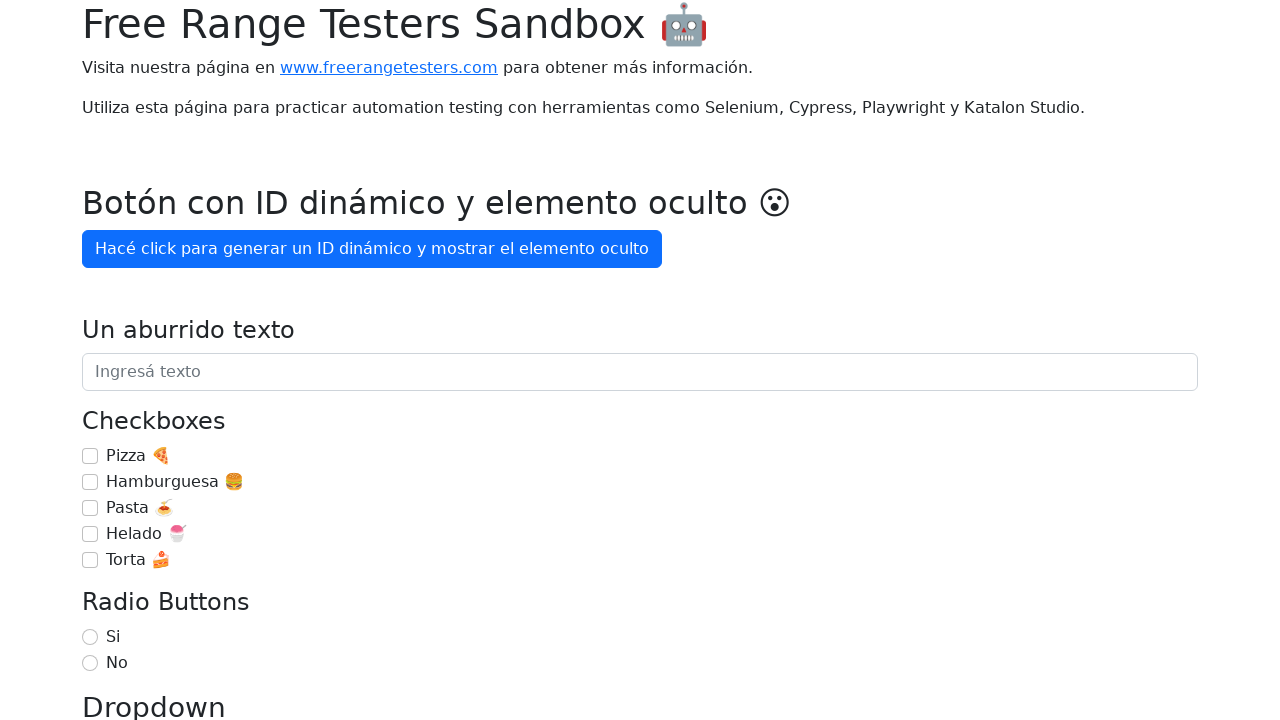

Filled text field with 'Testing ♥' on internal:role=textbox[name="Un aburrido texto"i]
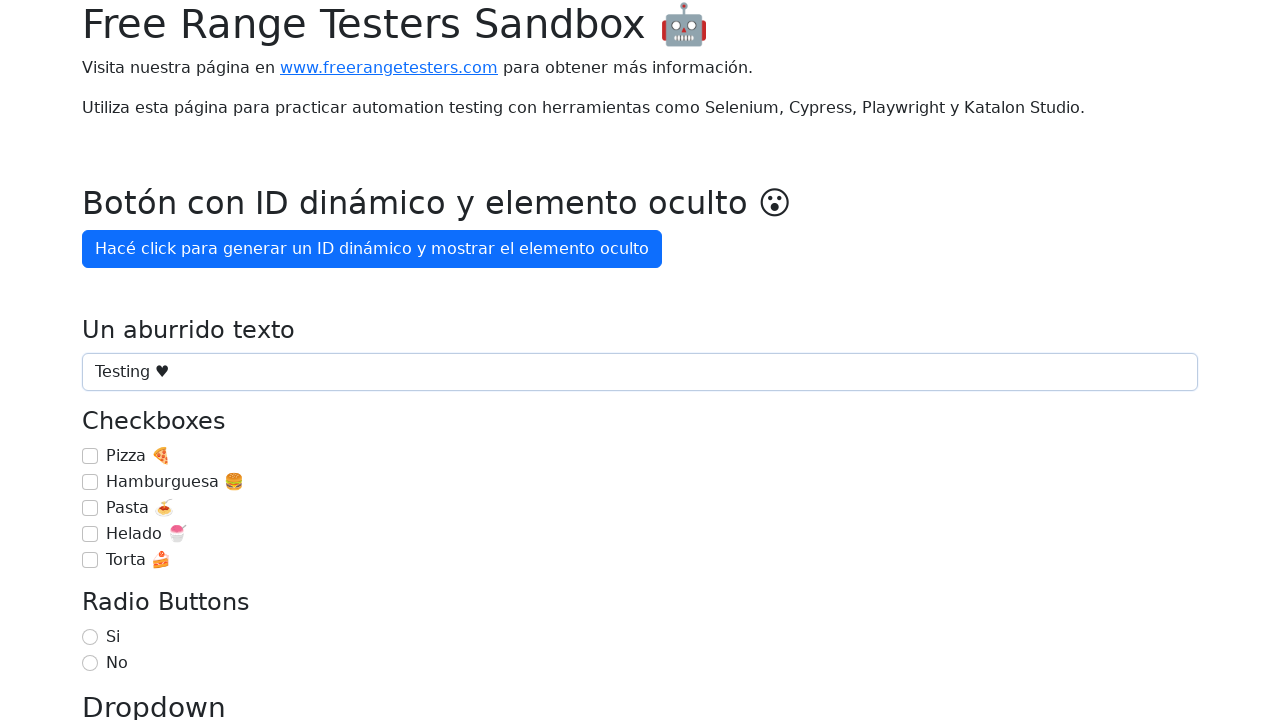

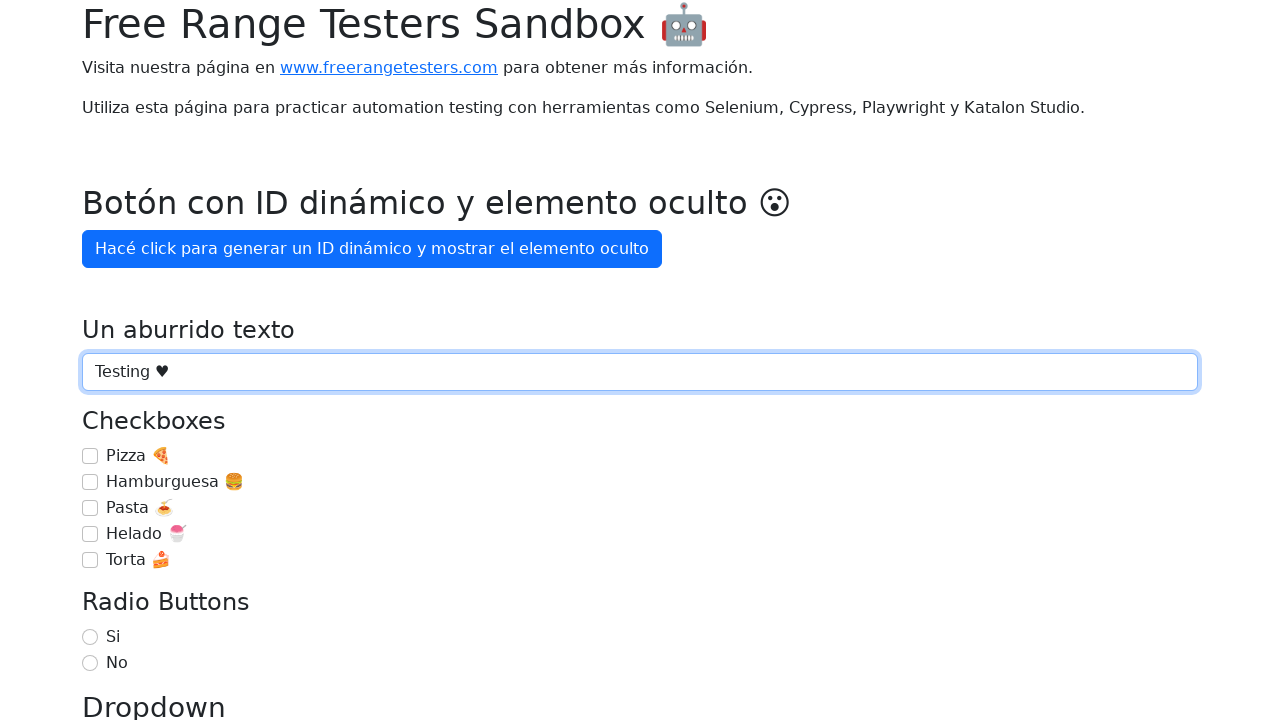